Tests hover functionality by moving mouse over user avatars and verifying that user names are displayed on hover

Starting URL: https://the-internet.herokuapp.com/hovers

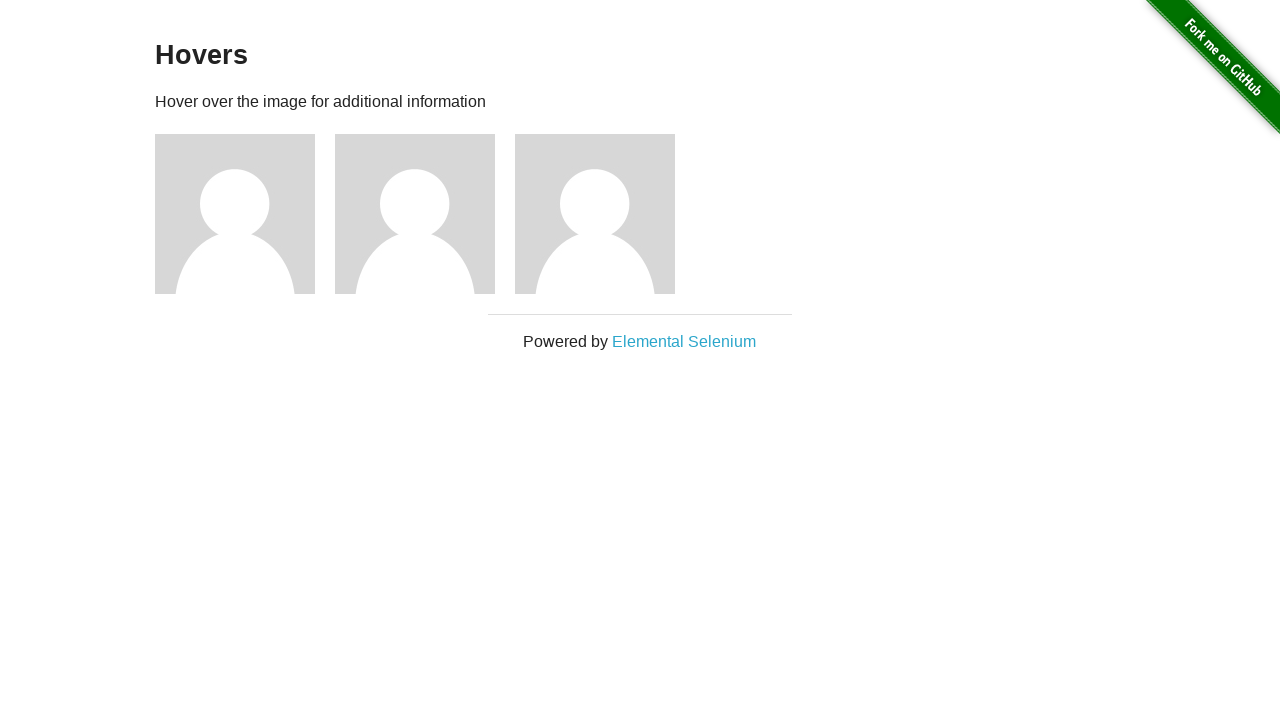

Hovered over first user avatar at (235, 214) on (//img[@alt='User Avatar'])[1]
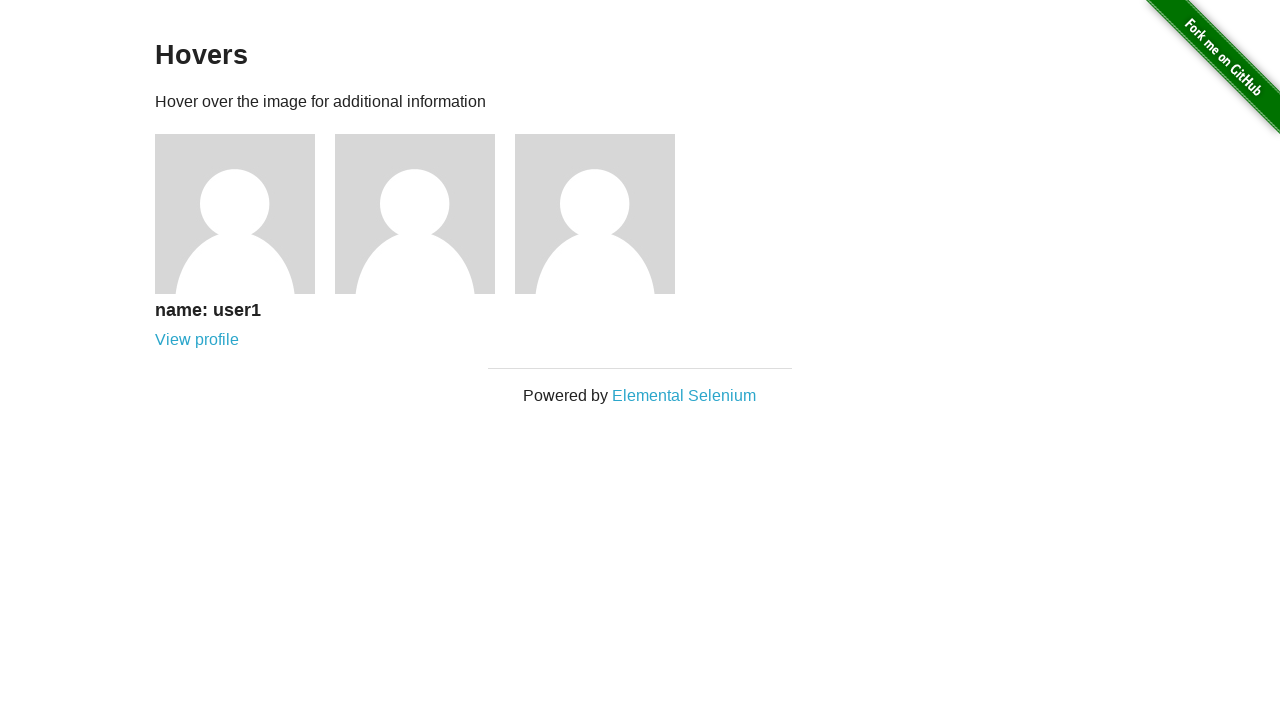

Verified user1 name appeared on hover
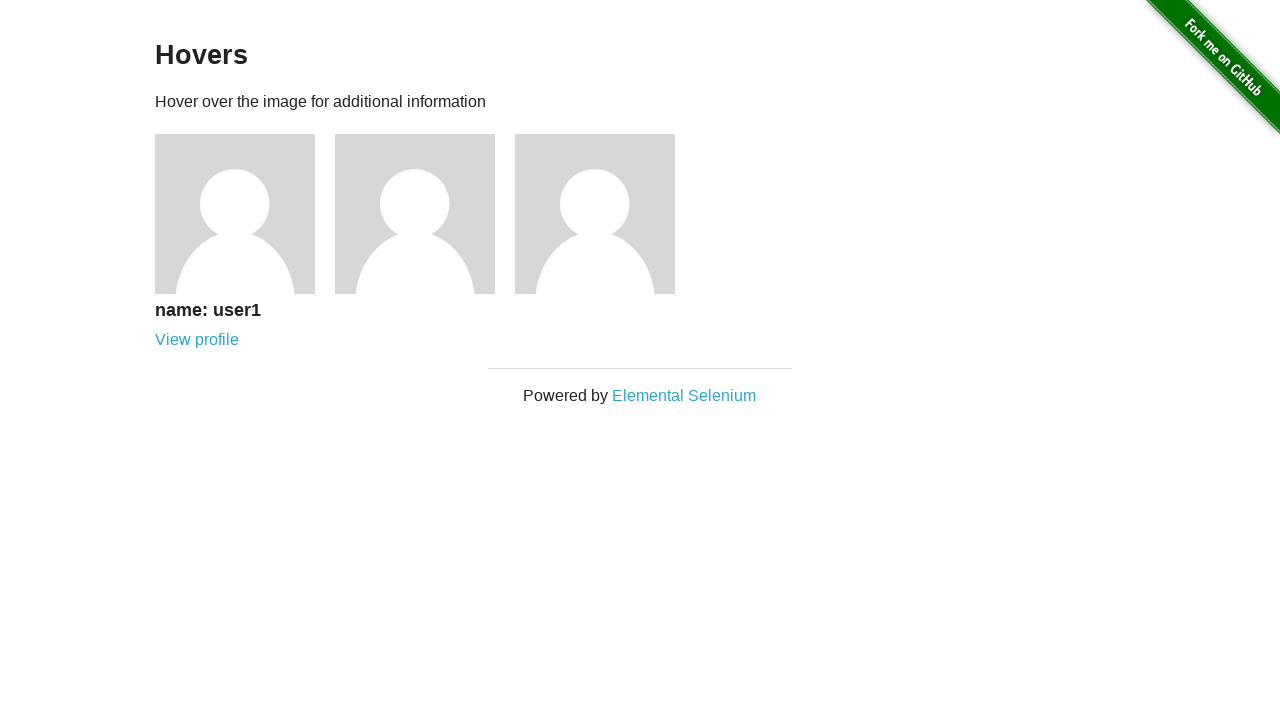

Hovered over second user avatar at (415, 214) on (//img[@alt='User Avatar'])[2]
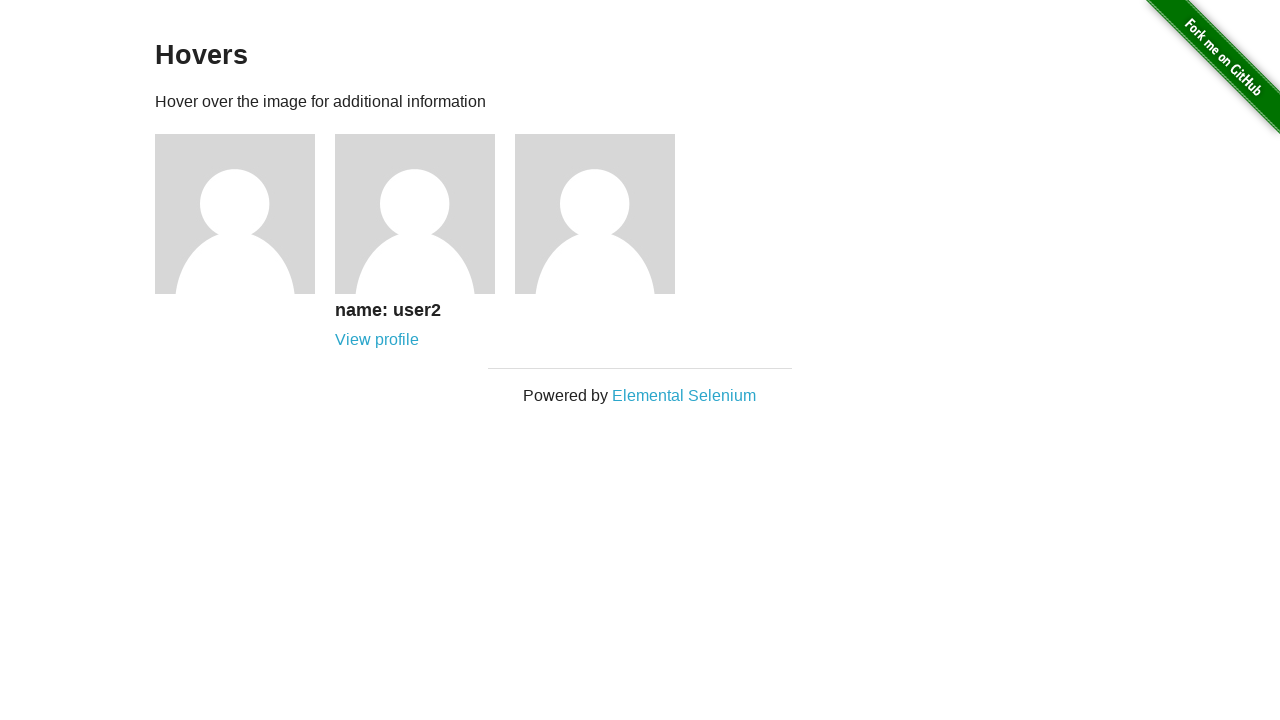

Verified user2 name appeared on hover
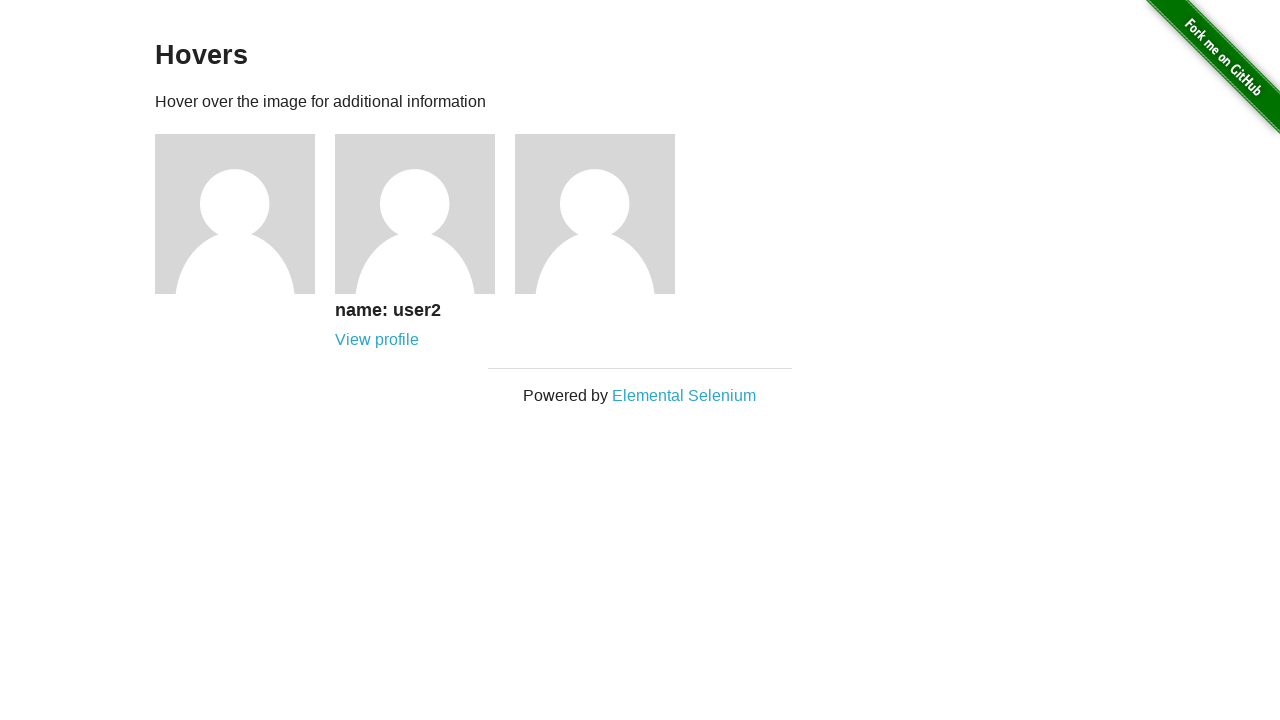

Hovered over third user avatar at (595, 214) on (//img[@alt='User Avatar'])[3]
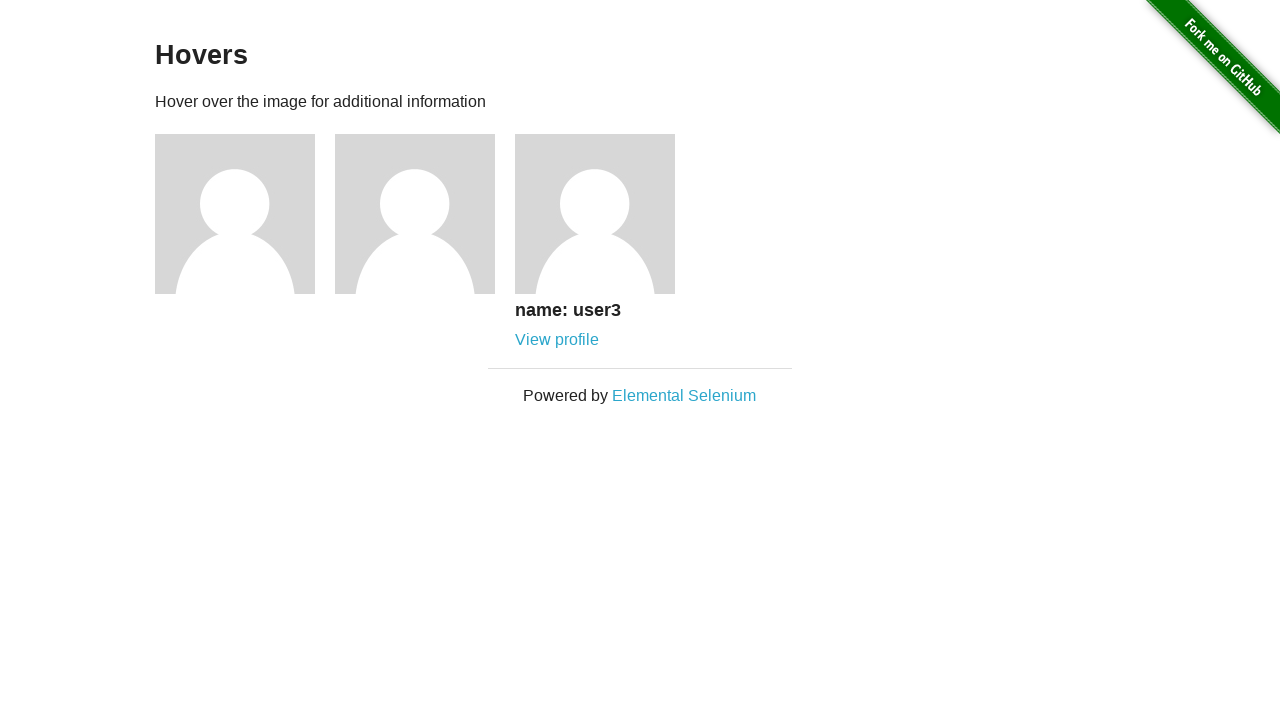

Verified user3 name appeared on hover
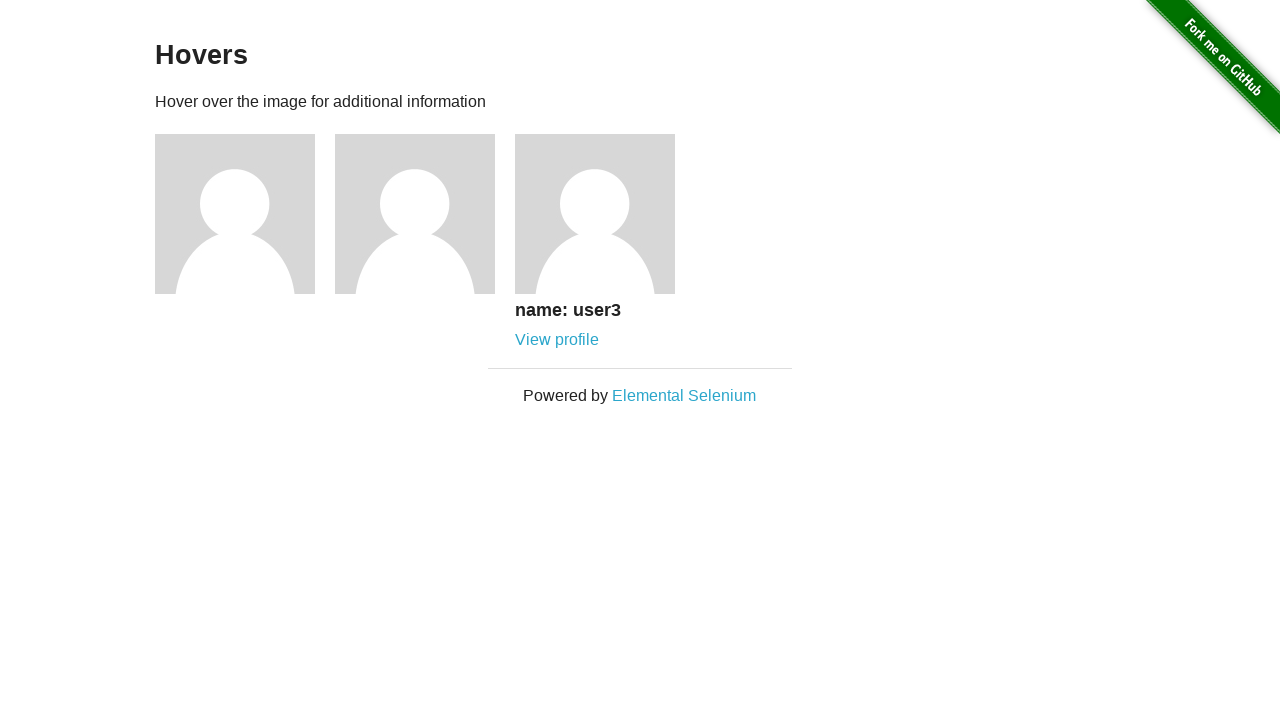

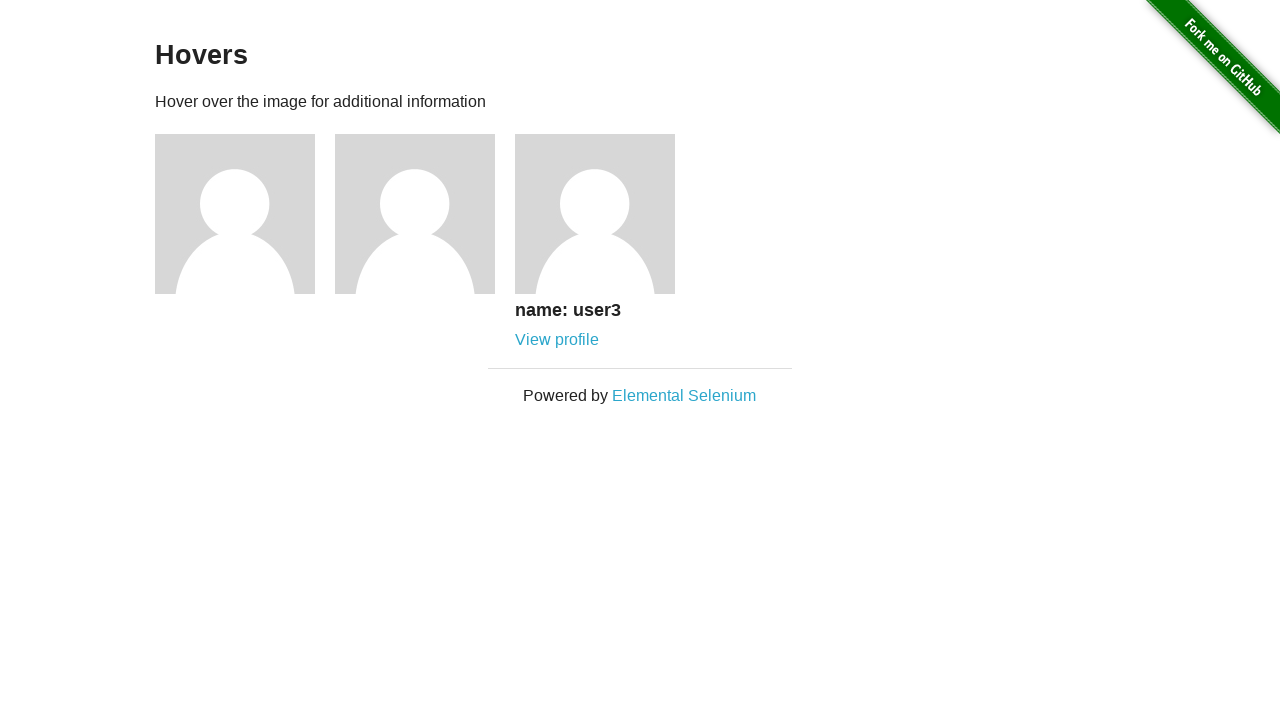